Tests language selection from a dropdown menu and verifies the selected language is displayed correctly

Starting URL: https://www.qa-practice.com/elements/select/single_select

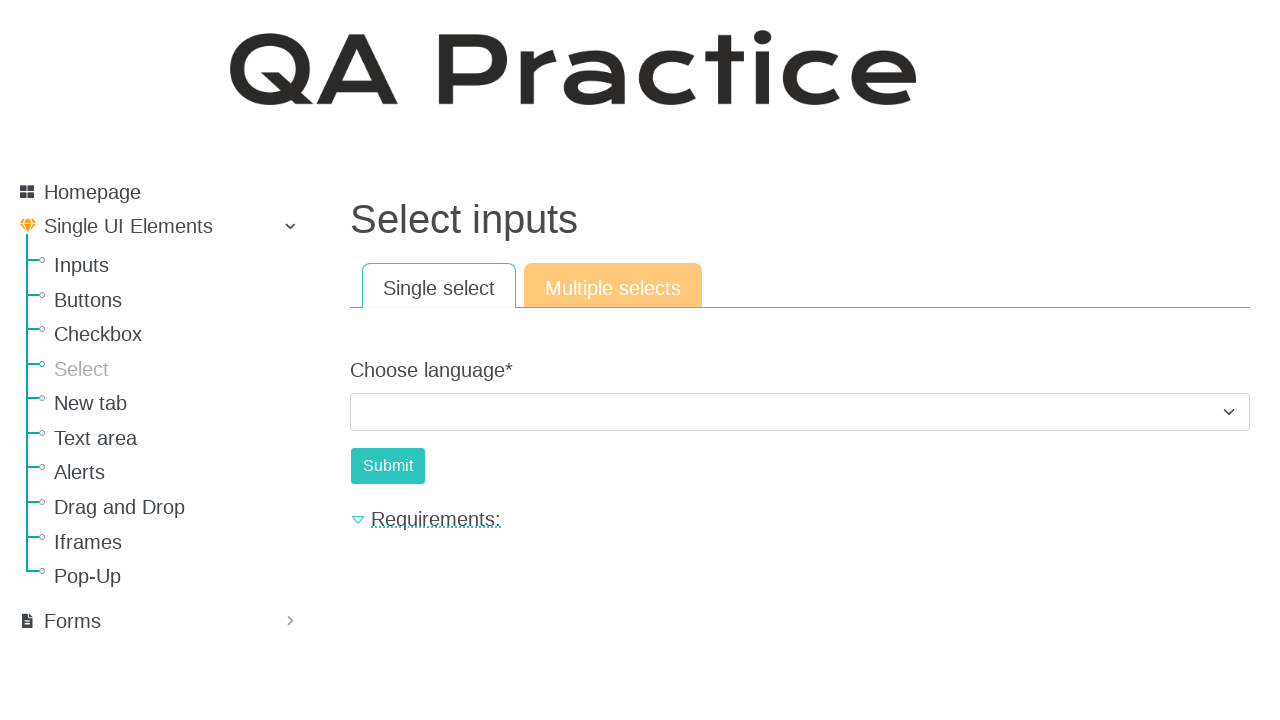

Navigated to language selection dropdown page
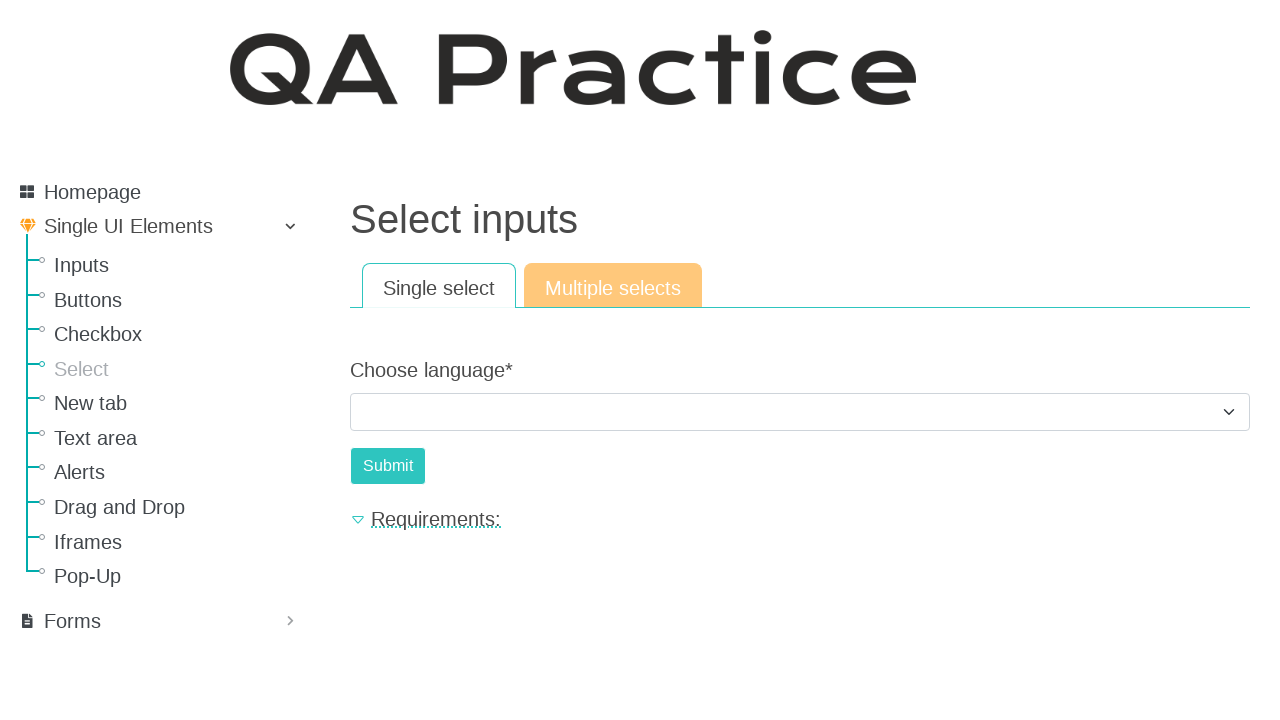

Selected 'Python' from language dropdown menu on select#id_choose_language
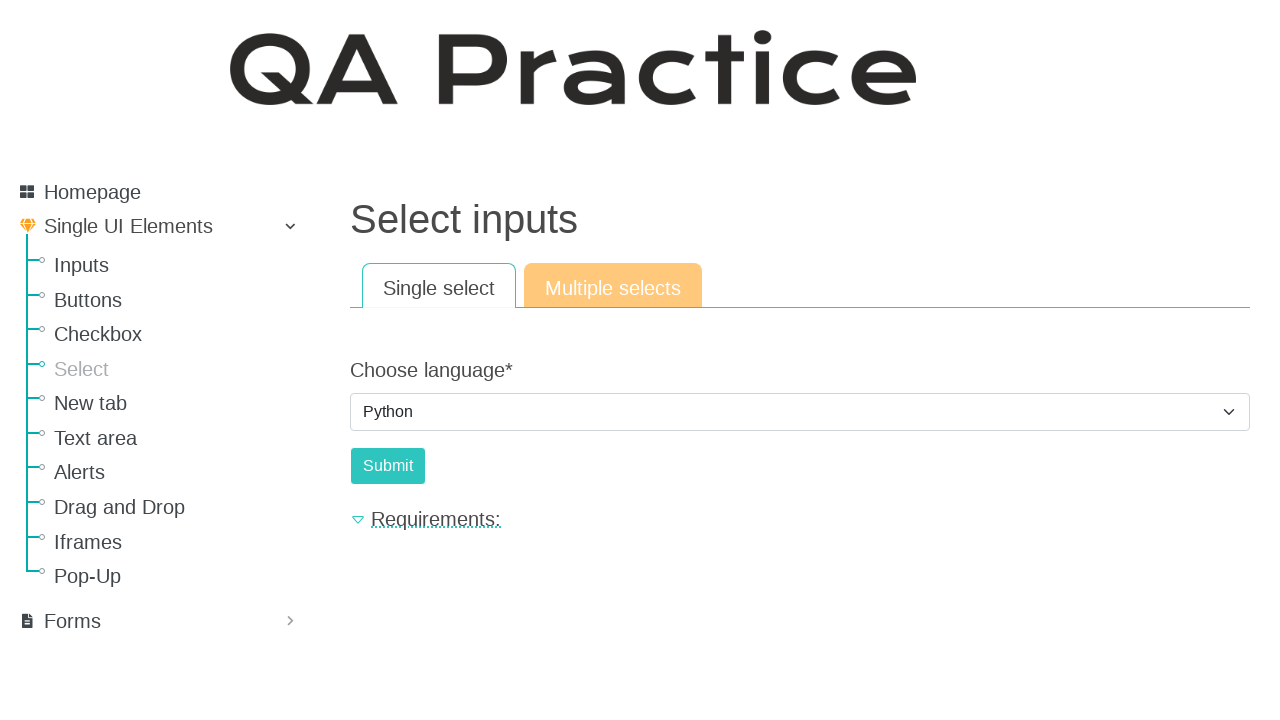

Clicked submit button to confirm language selection at (388, 466) on input#submit-id-submit
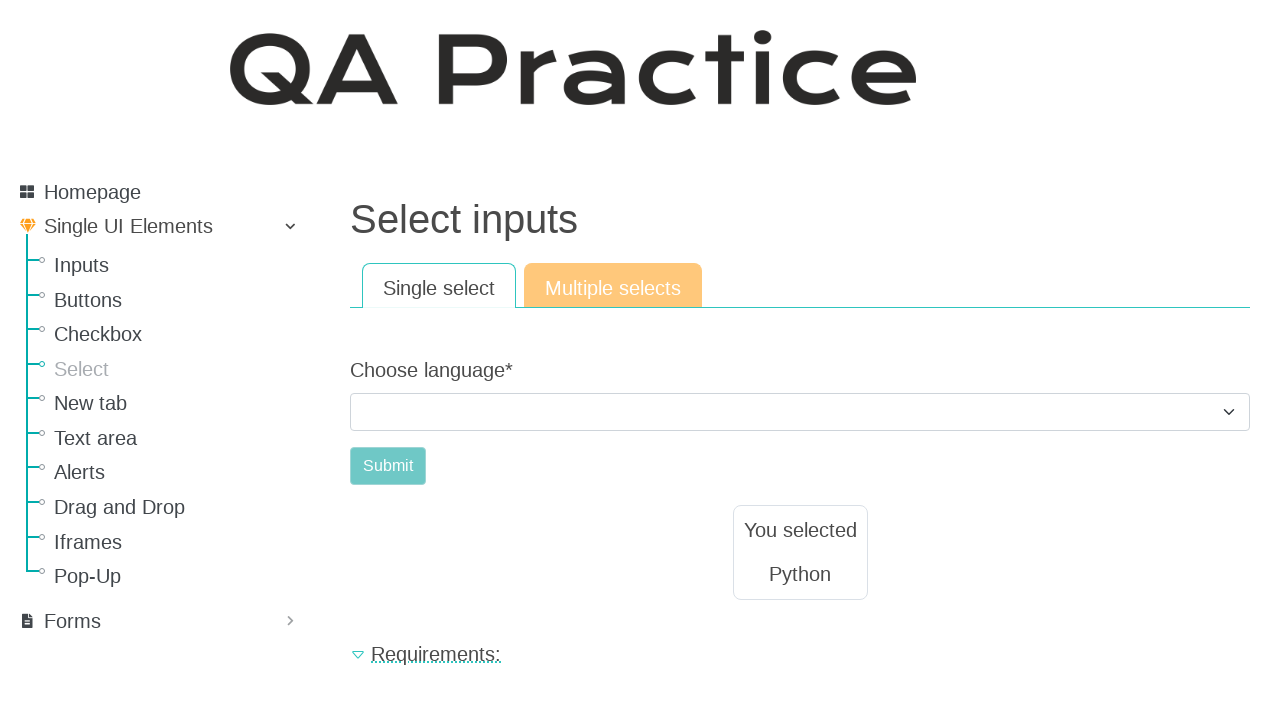

Result text appeared confirming selected language
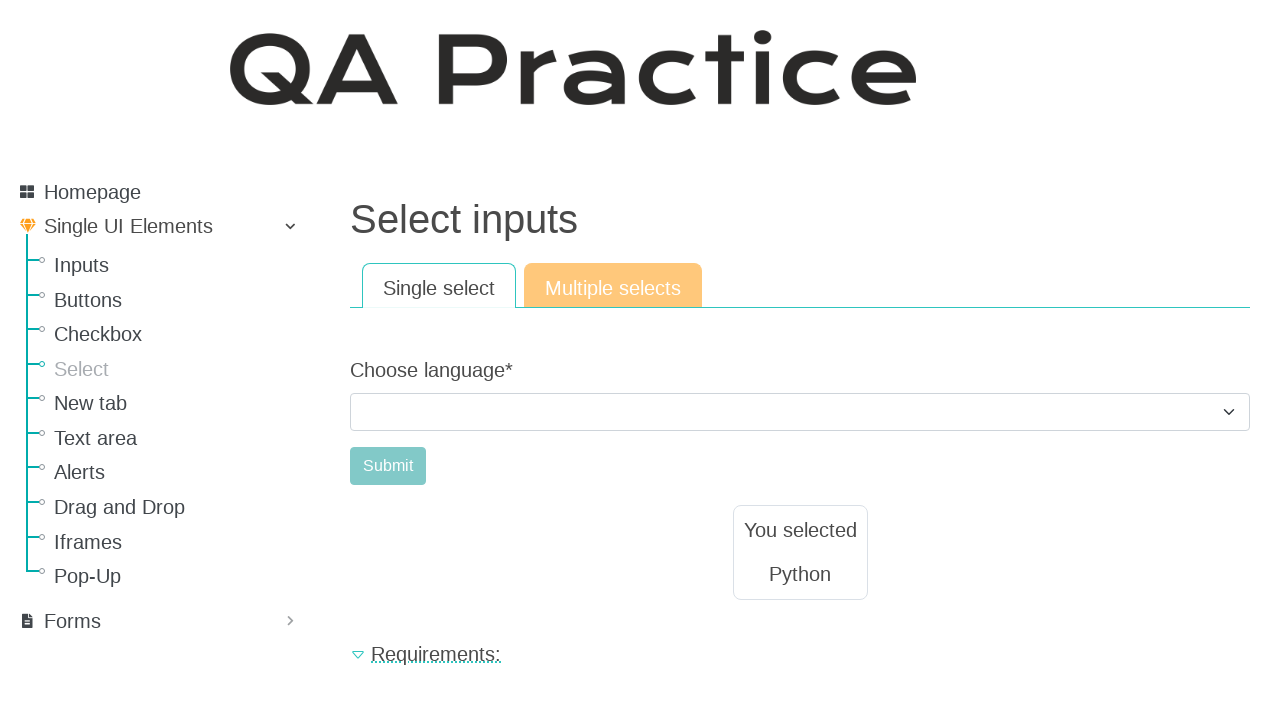

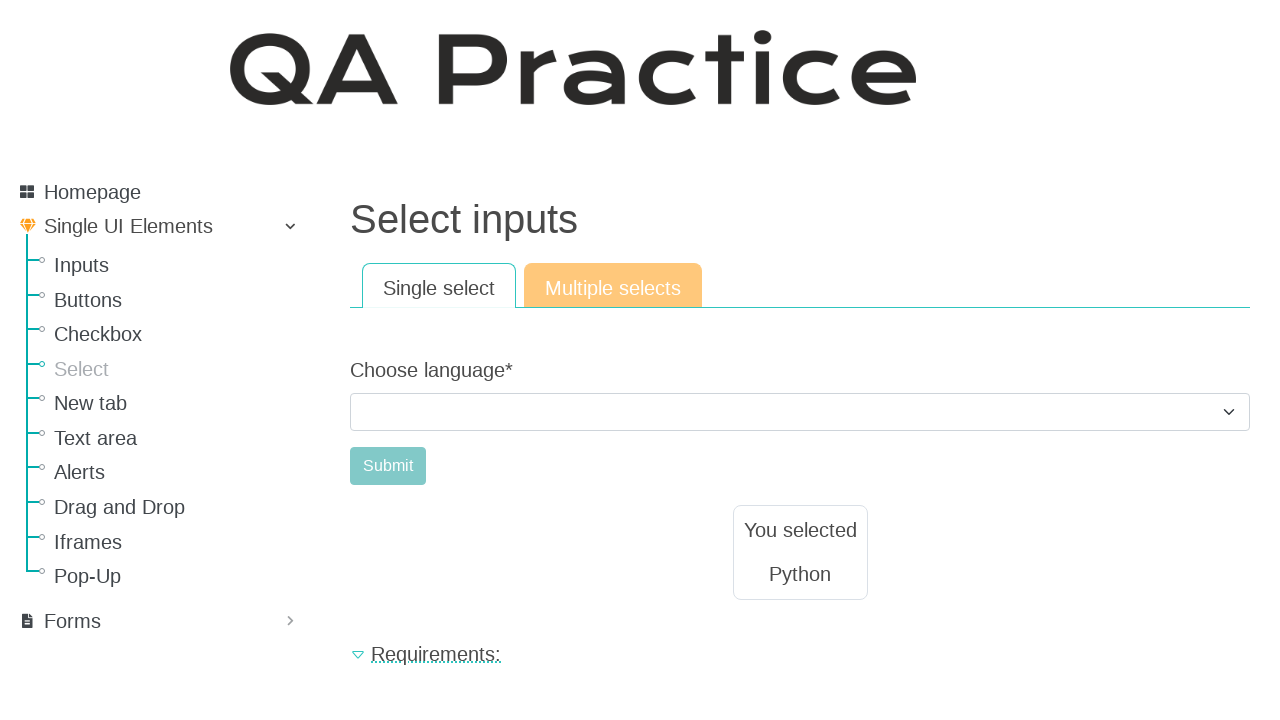